Tests dynamic controls functionality by clicking a toggle button to hide a checkbox element, waiting for it to disappear, then clicking again to make it reappear

Starting URL: https://v1.training-support.net/selenium/dynamic-controls

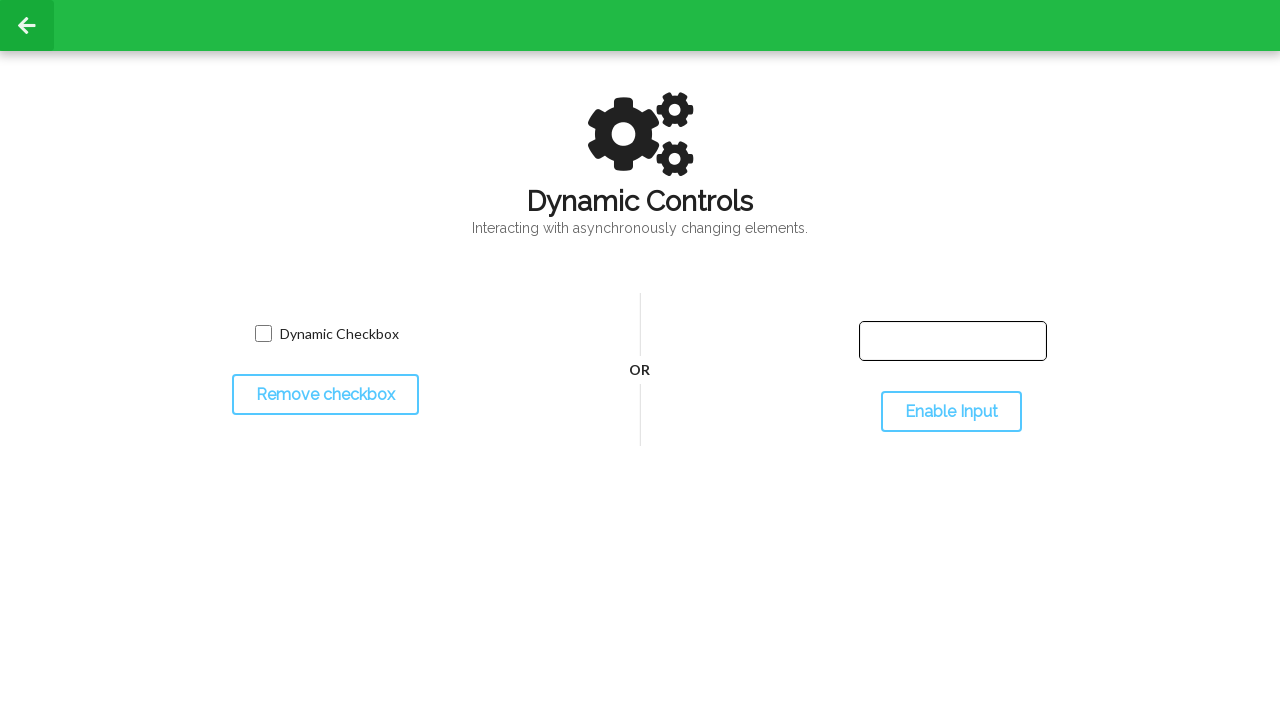

Clicked toggle button to hide the checkbox at (325, 395) on #toggleCheckbox
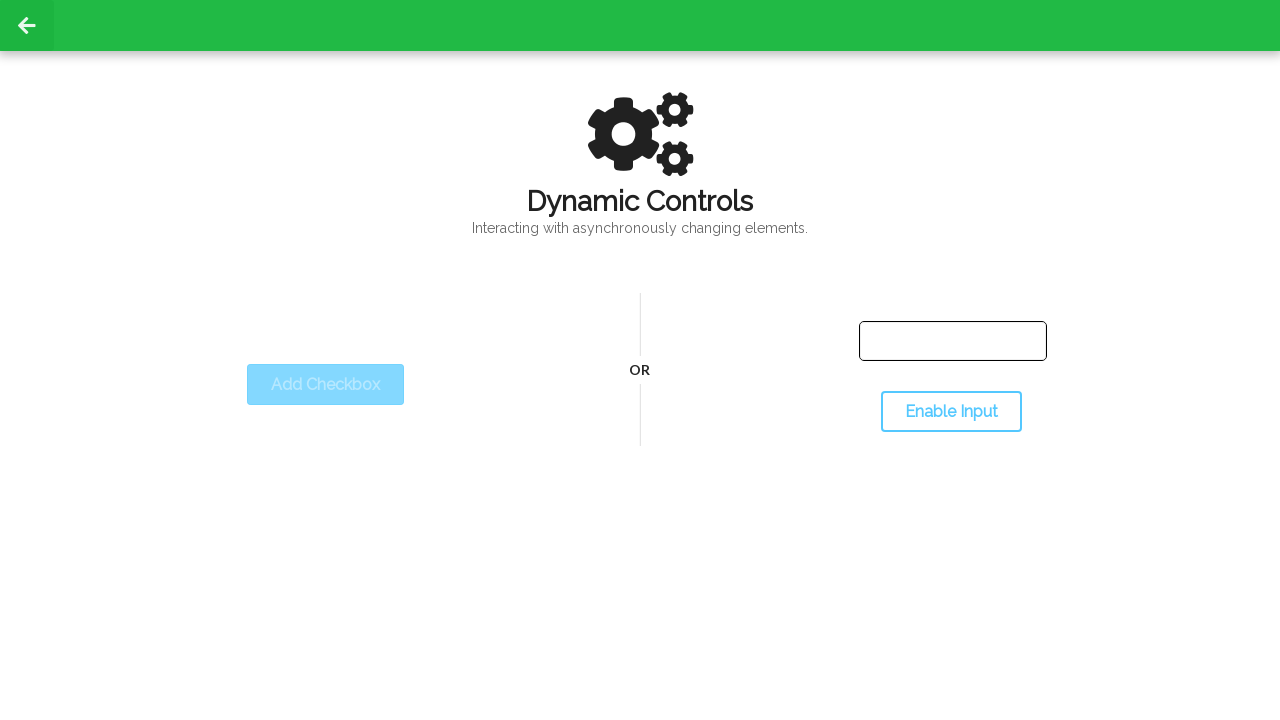

Waited for checkbox to become invisible
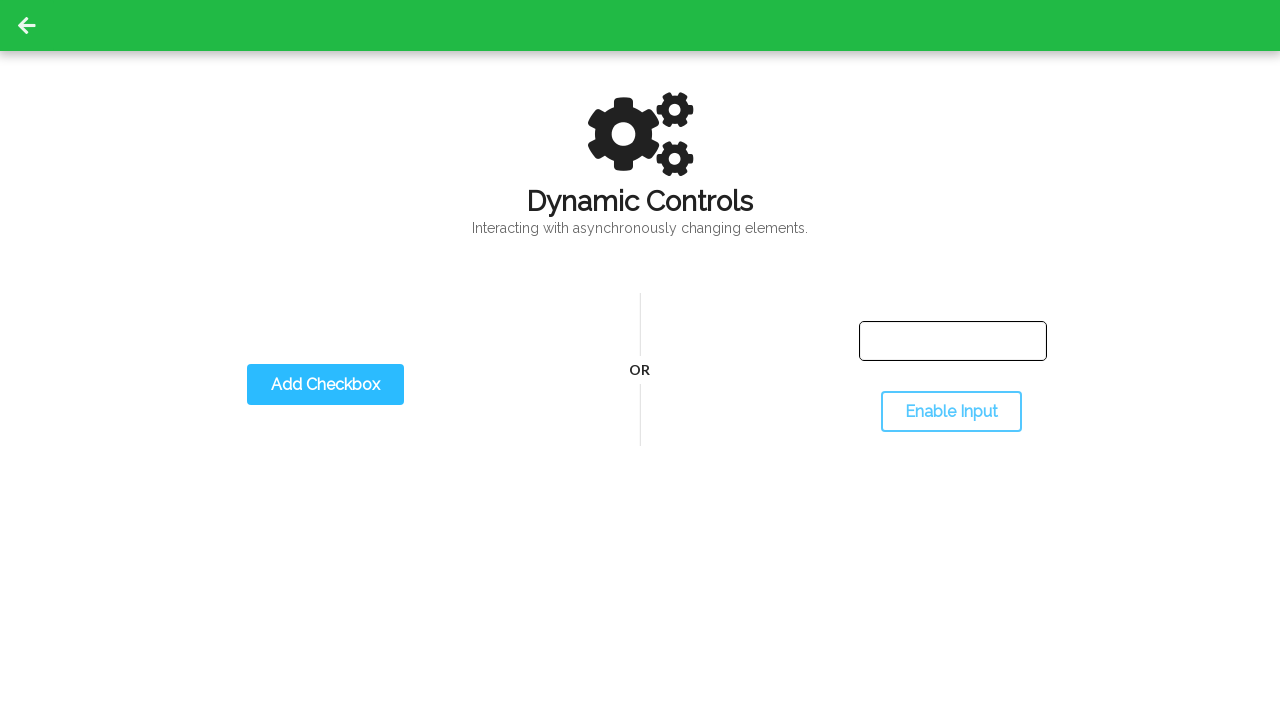

Clicked toggle button again to show the checkbox at (325, 385) on #toggleCheckbox
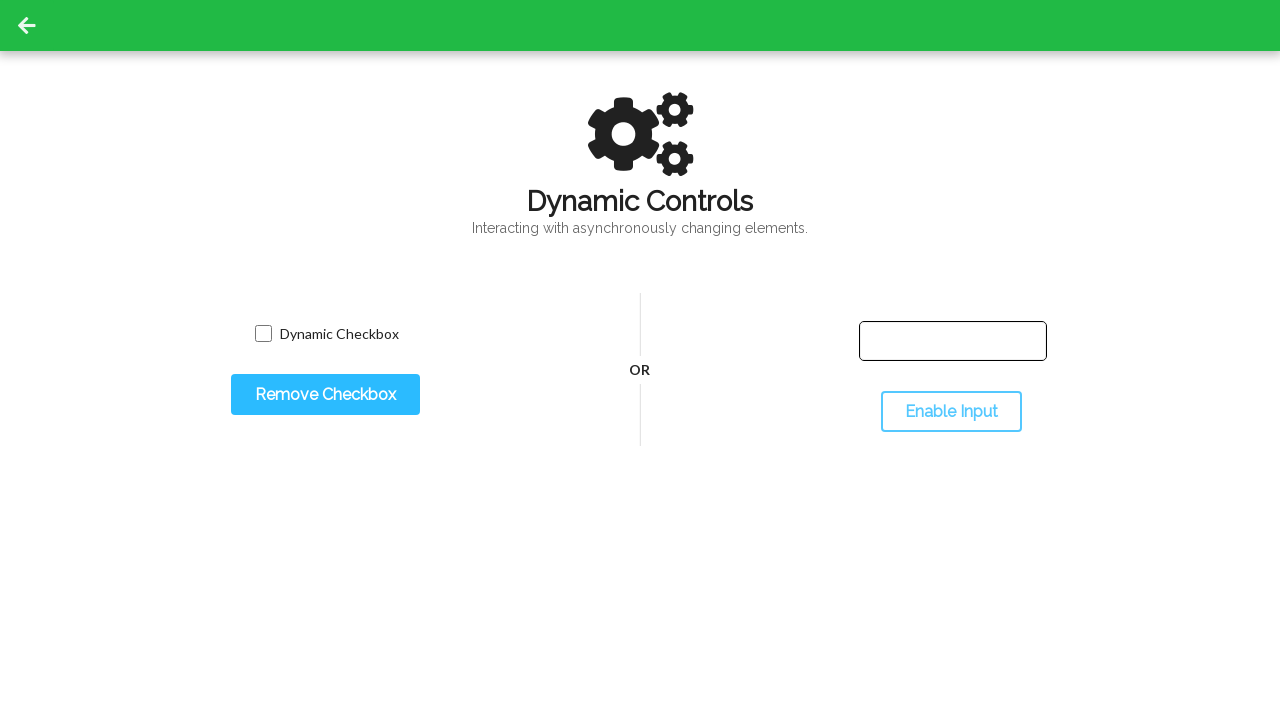

Waited for checkbox to become visible again
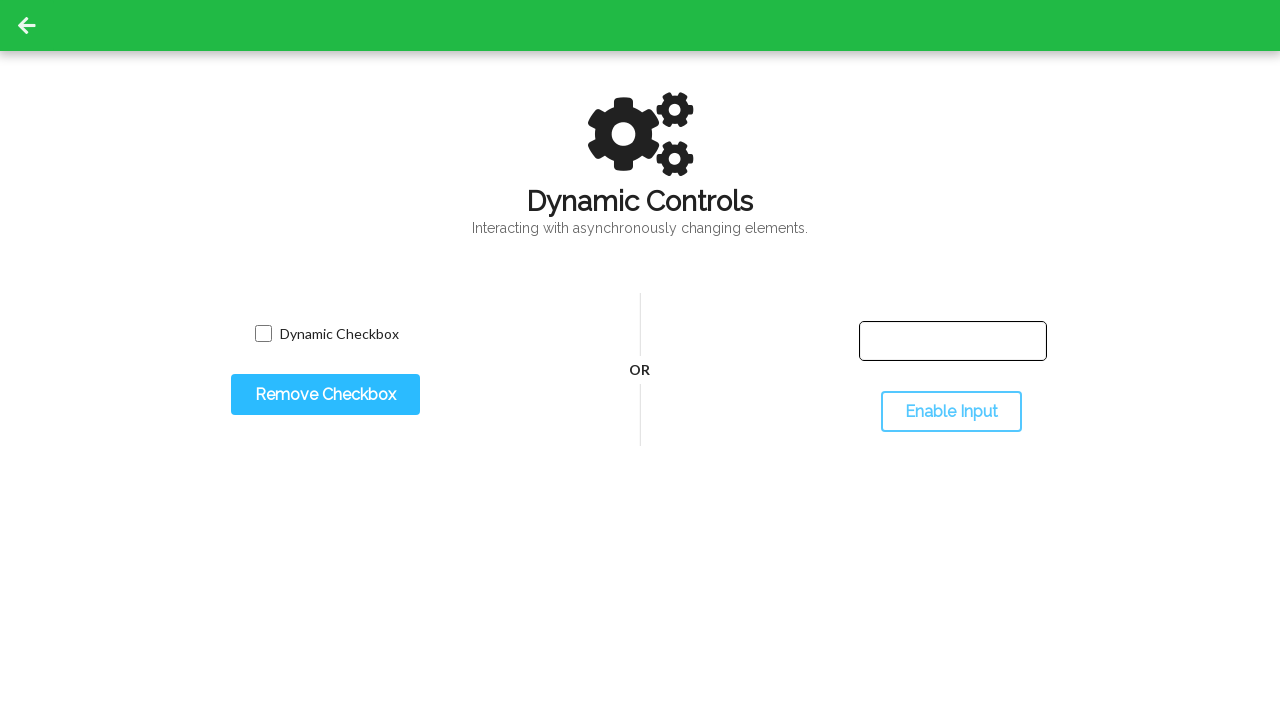

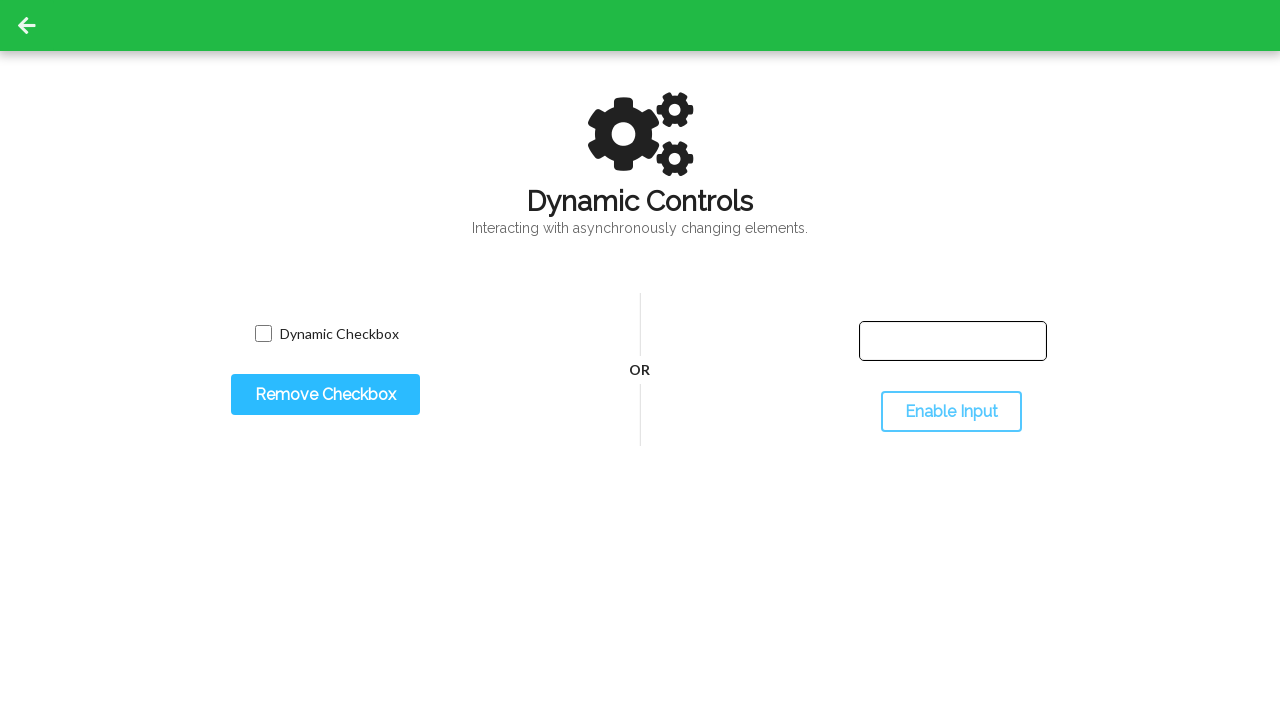